Tests the search functionality on calculator.net by entering a search term and clicking the search button

Starting URL: http://calculator.net/

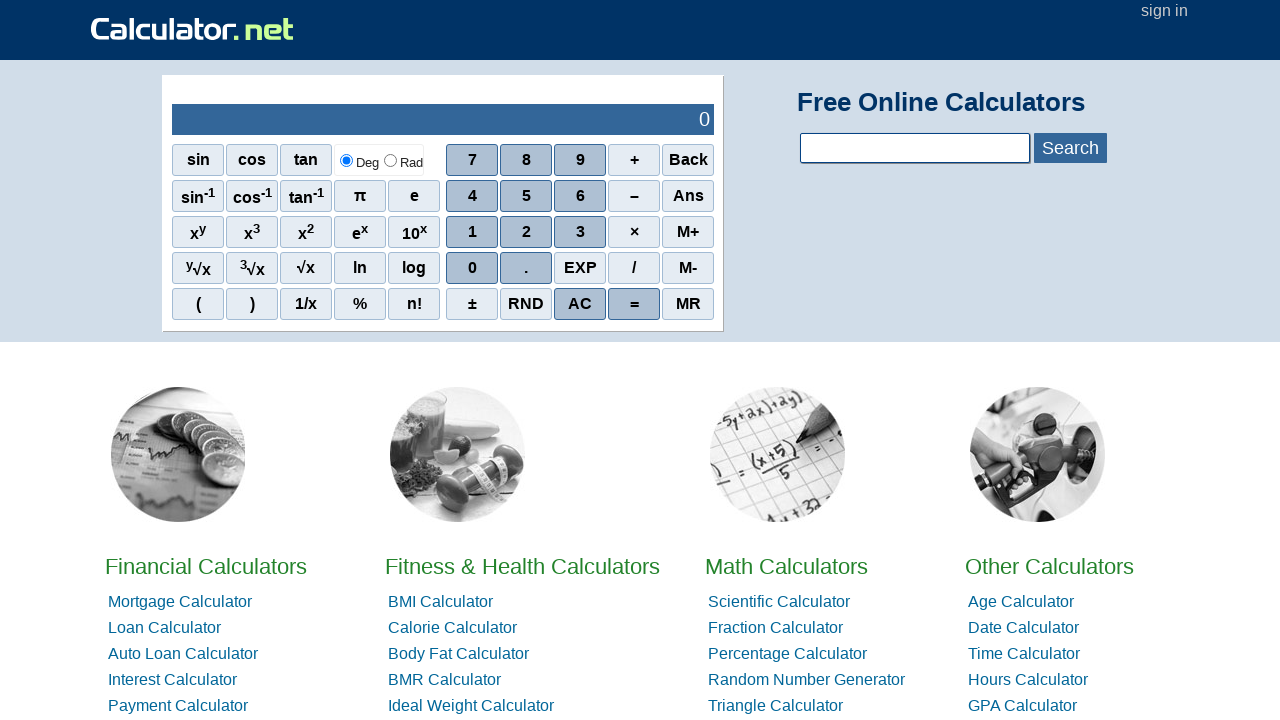

Filled search field with 'mortgage calculator' on #calcSearchTerm
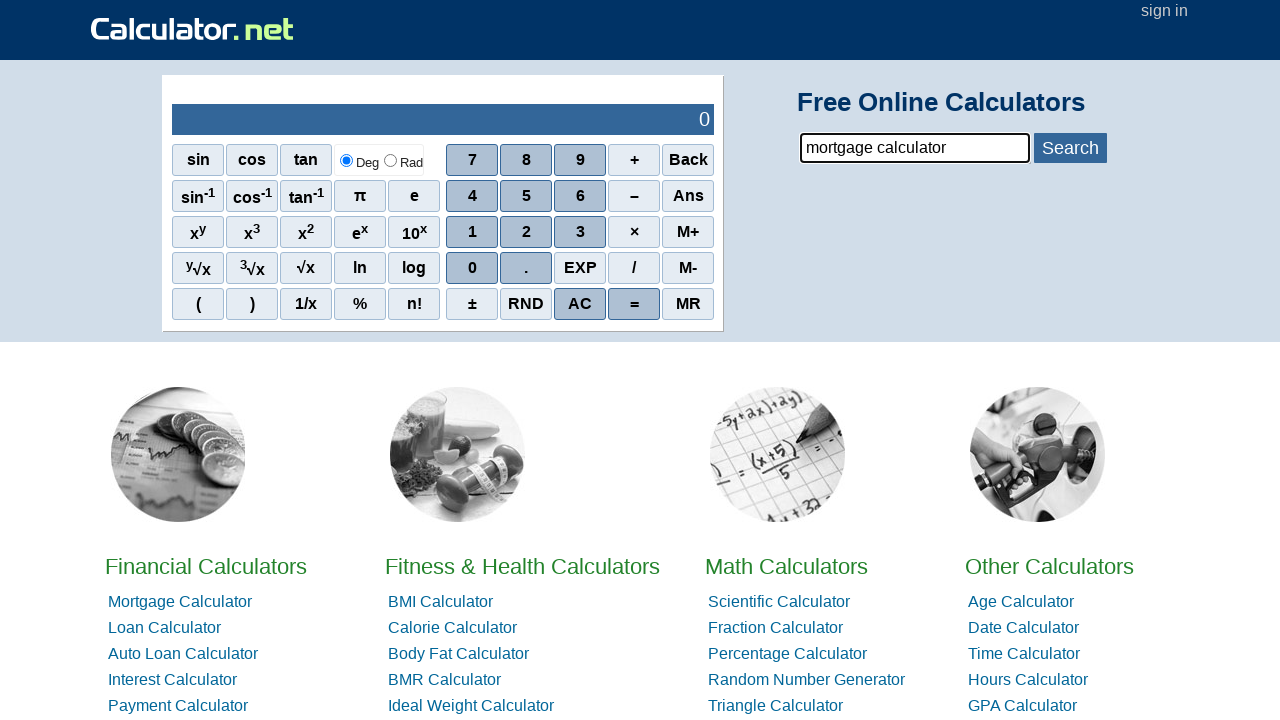

Clicked search button at (1070, 148) on #bluebtn
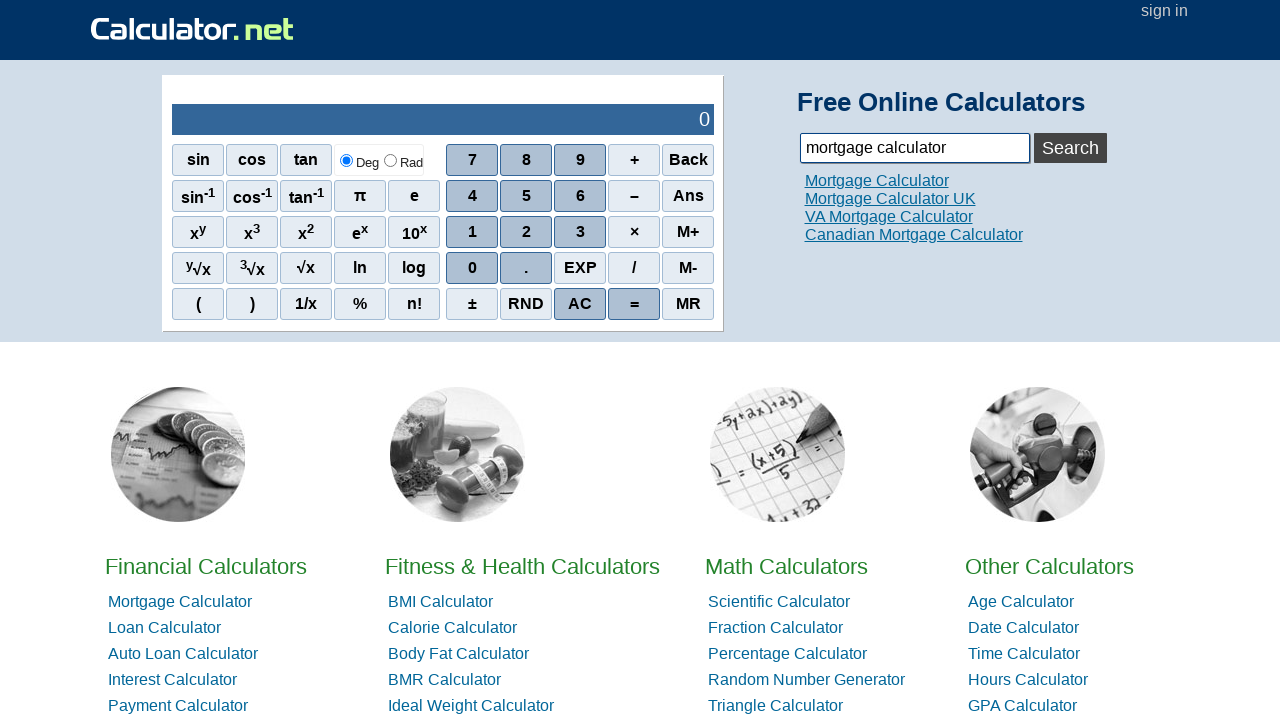

Search results loaded and network idle
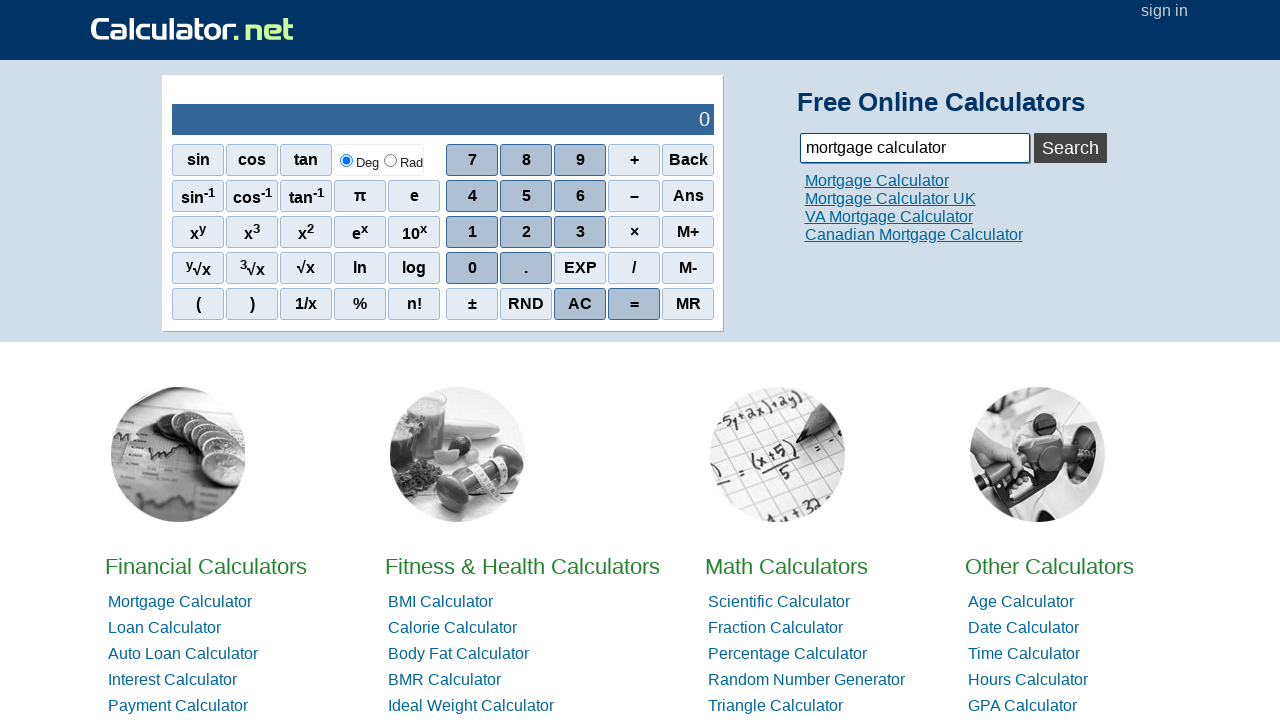

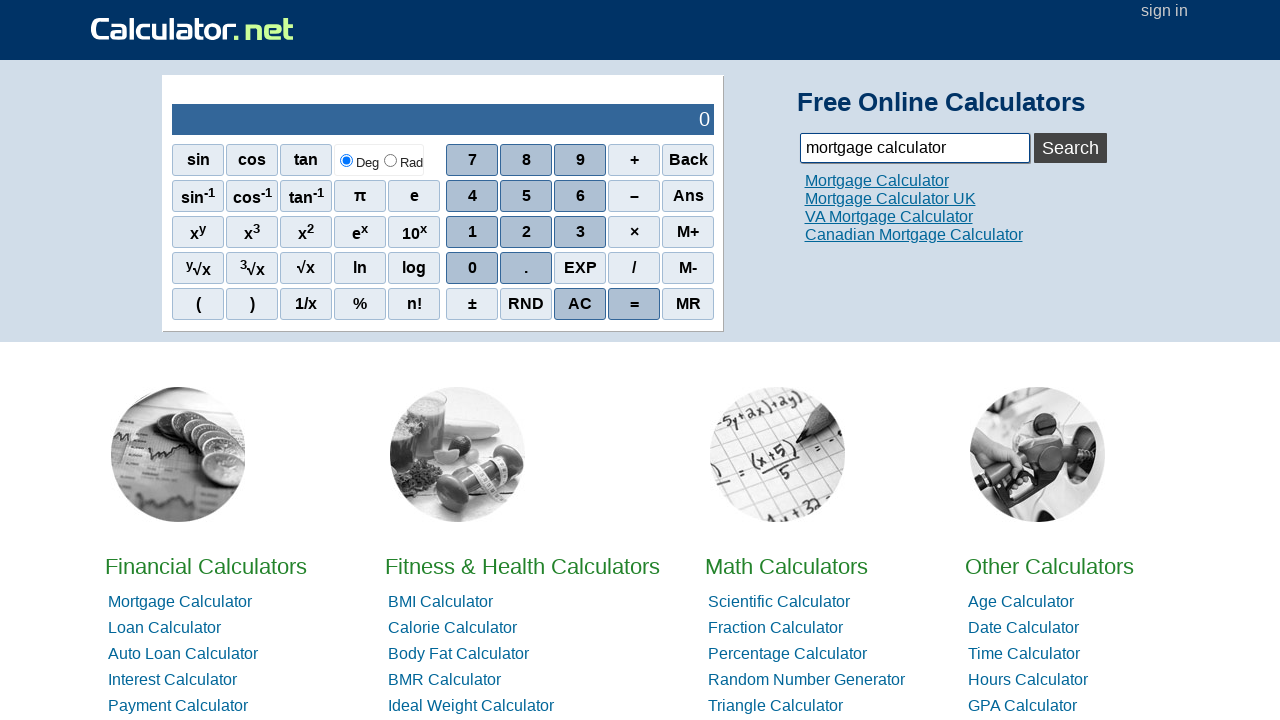